Tests the add/remove elements functionality by clicking a button to create 3 new buttons, then clicking each created button to delete them one by one.

Starting URL: https://the-internet.herokuapp.com/add_remove_elements/

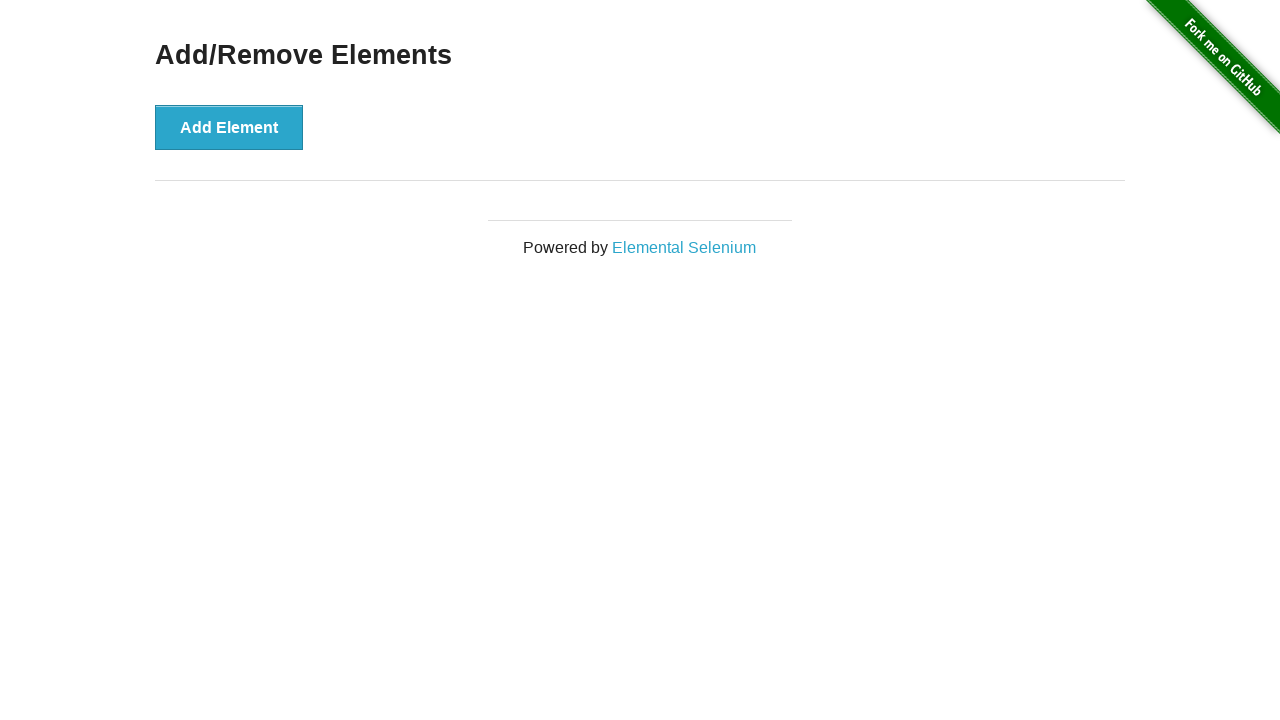

Located the 'Add Element' button
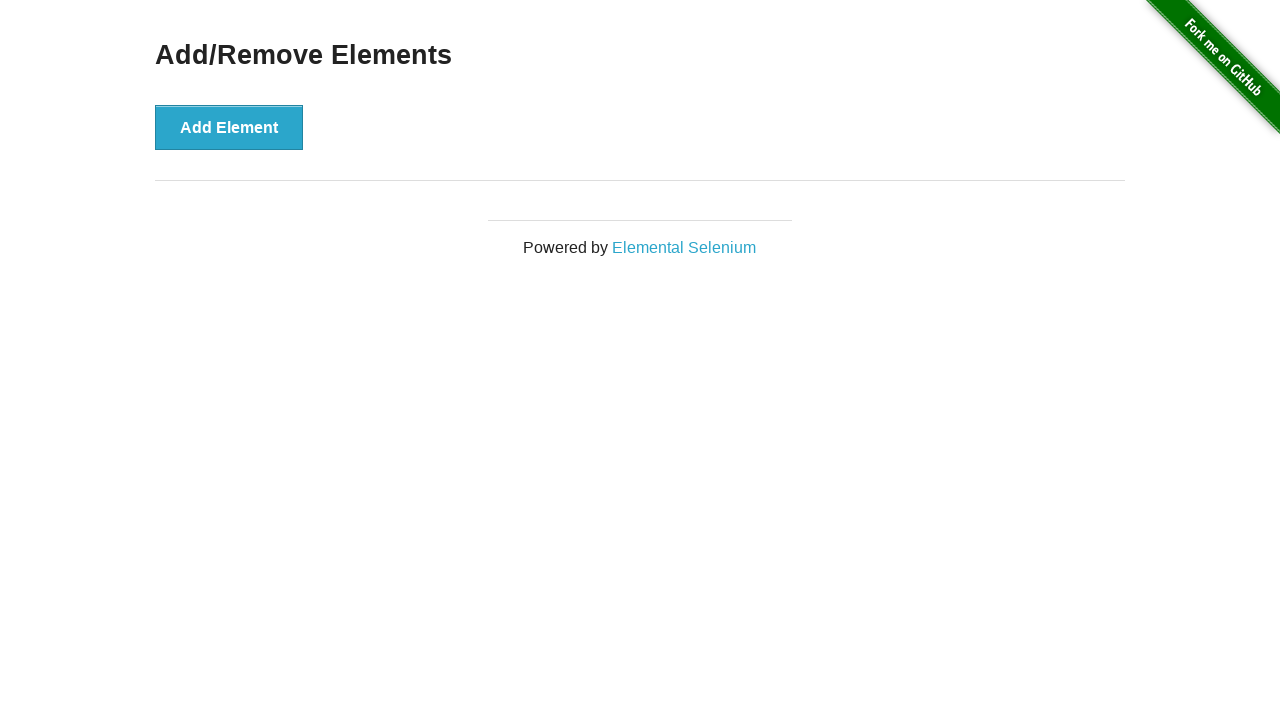

Clicked 'Add Element' button (iteration 1/3) to create a new delete button at (229, 127) on xpath=/html/body/div[2]/div/div/button
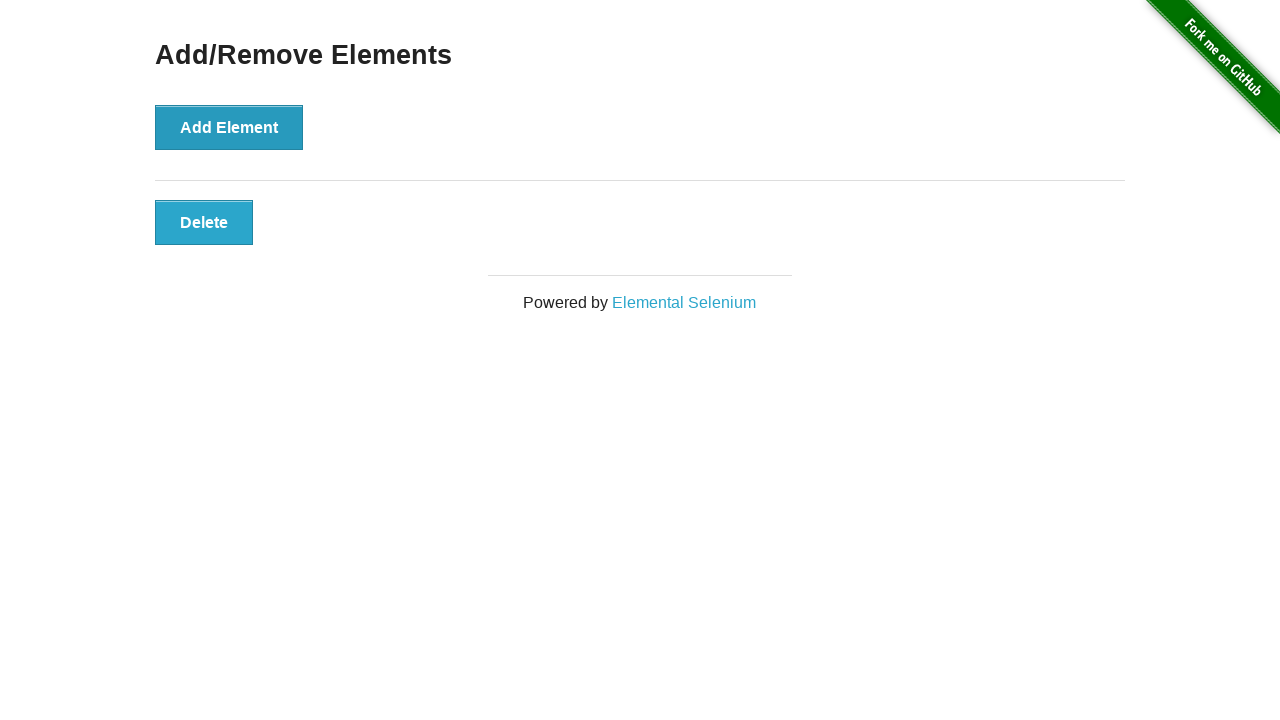

Waited 500ms for button to appear
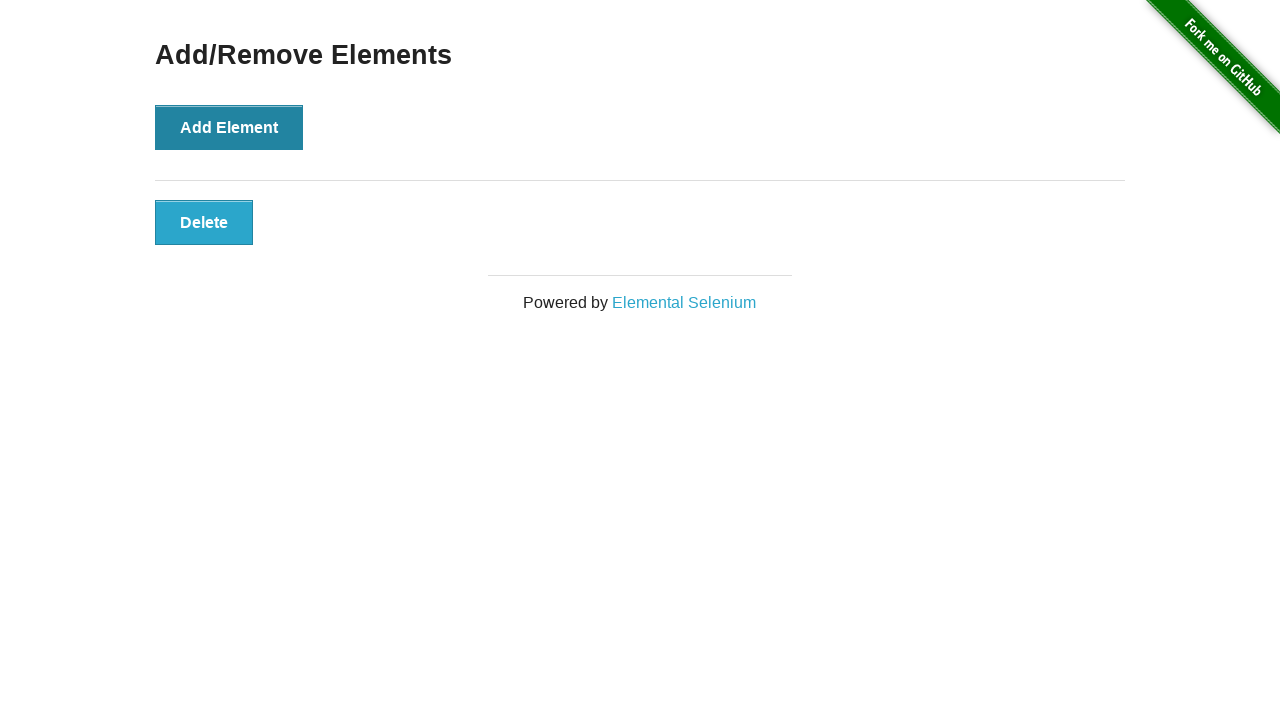

Clicked 'Add Element' button (iteration 2/3) to create a new delete button at (229, 127) on xpath=/html/body/div[2]/div/div/button
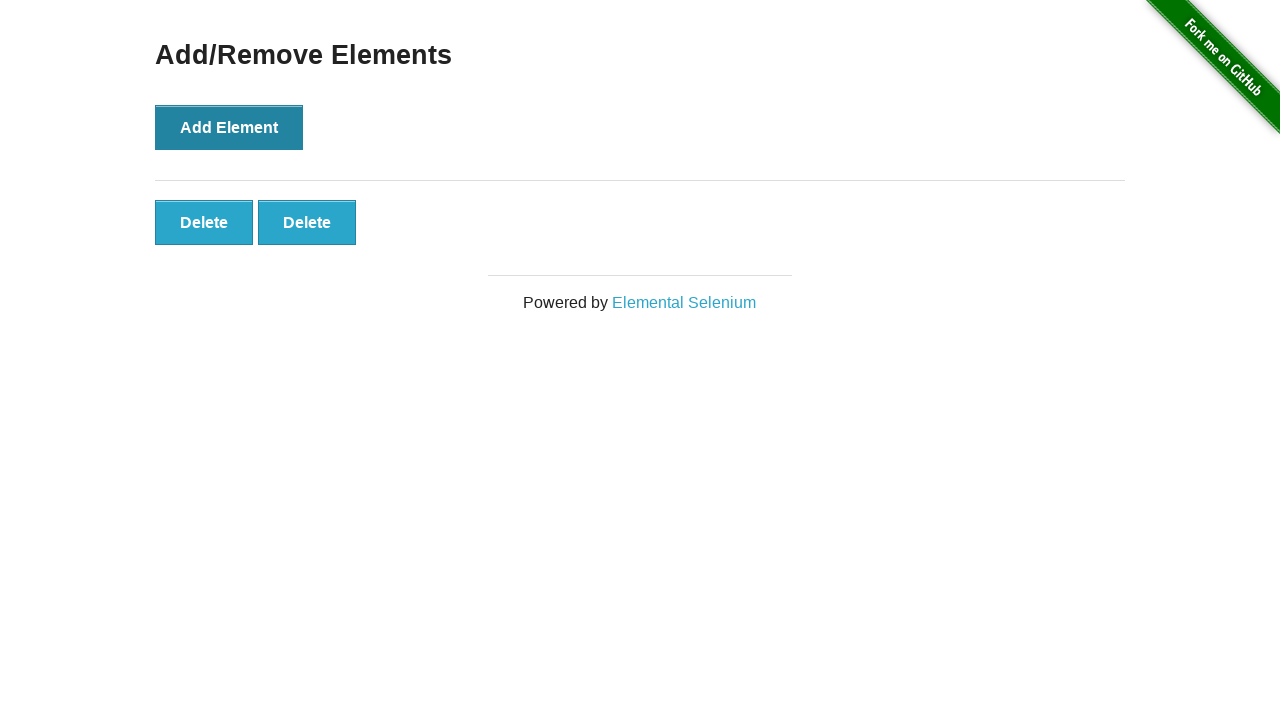

Waited 500ms for button to appear
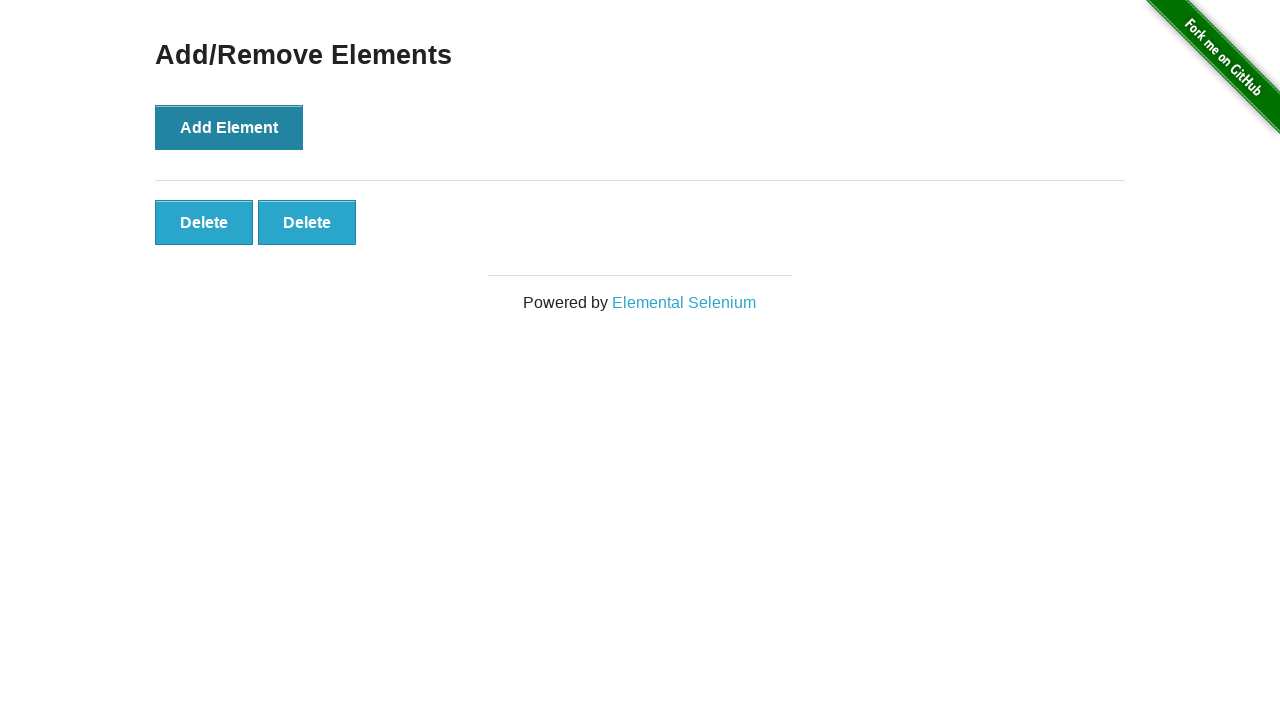

Clicked 'Add Element' button (iteration 3/3) to create a new delete button at (229, 127) on xpath=/html/body/div[2]/div/div/button
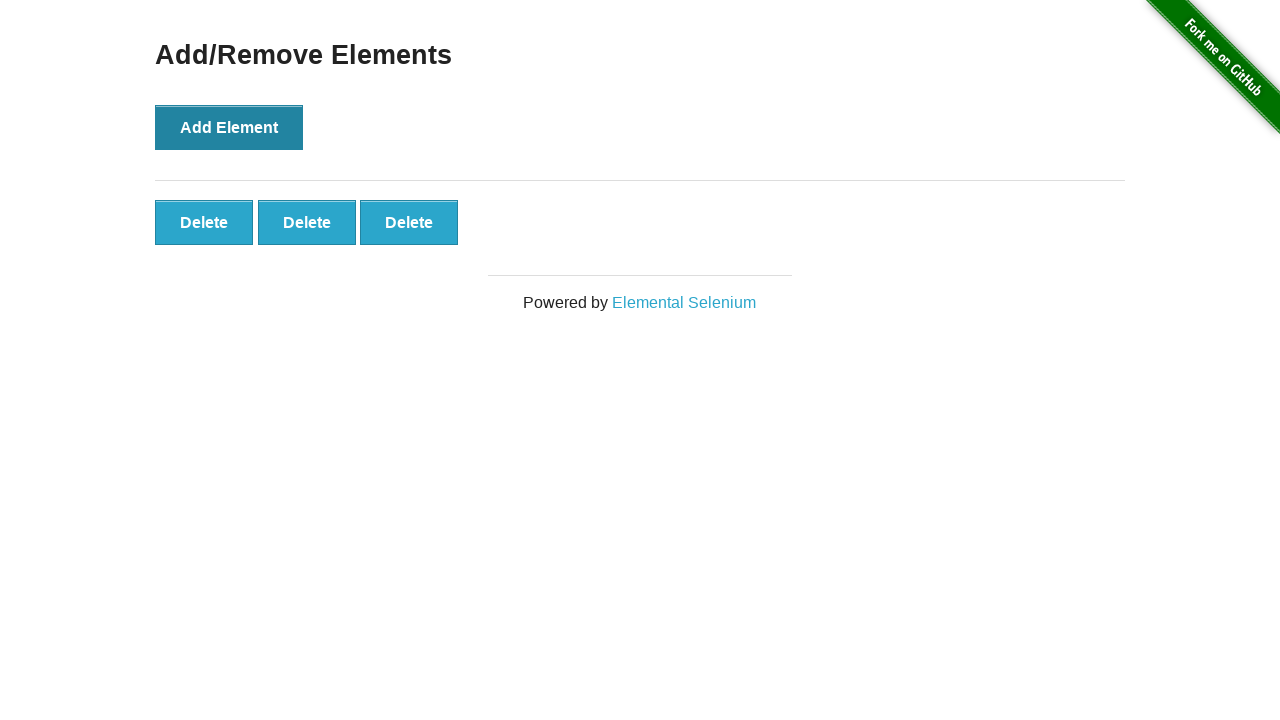

Waited 500ms for button to appear
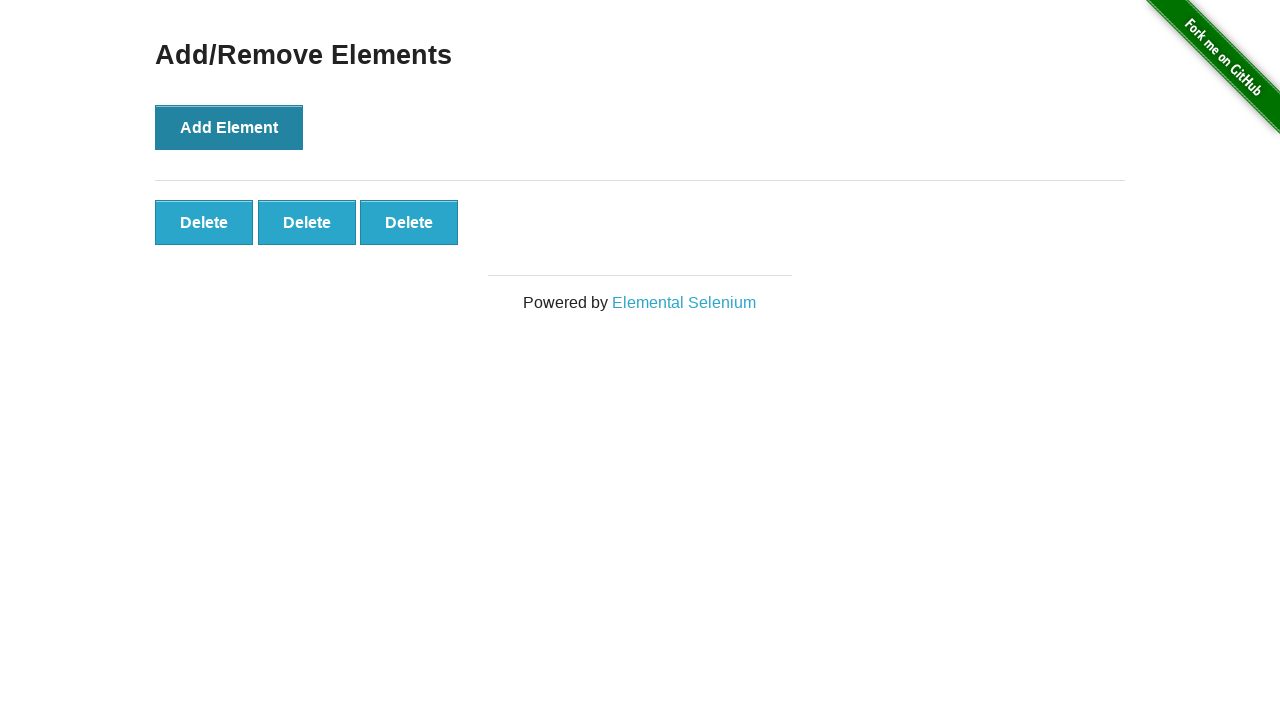

Clicked delete button (iteration 1/3) to remove a created button at (204, 222) on xpath=/html/body/div[2]/div/div/div/button
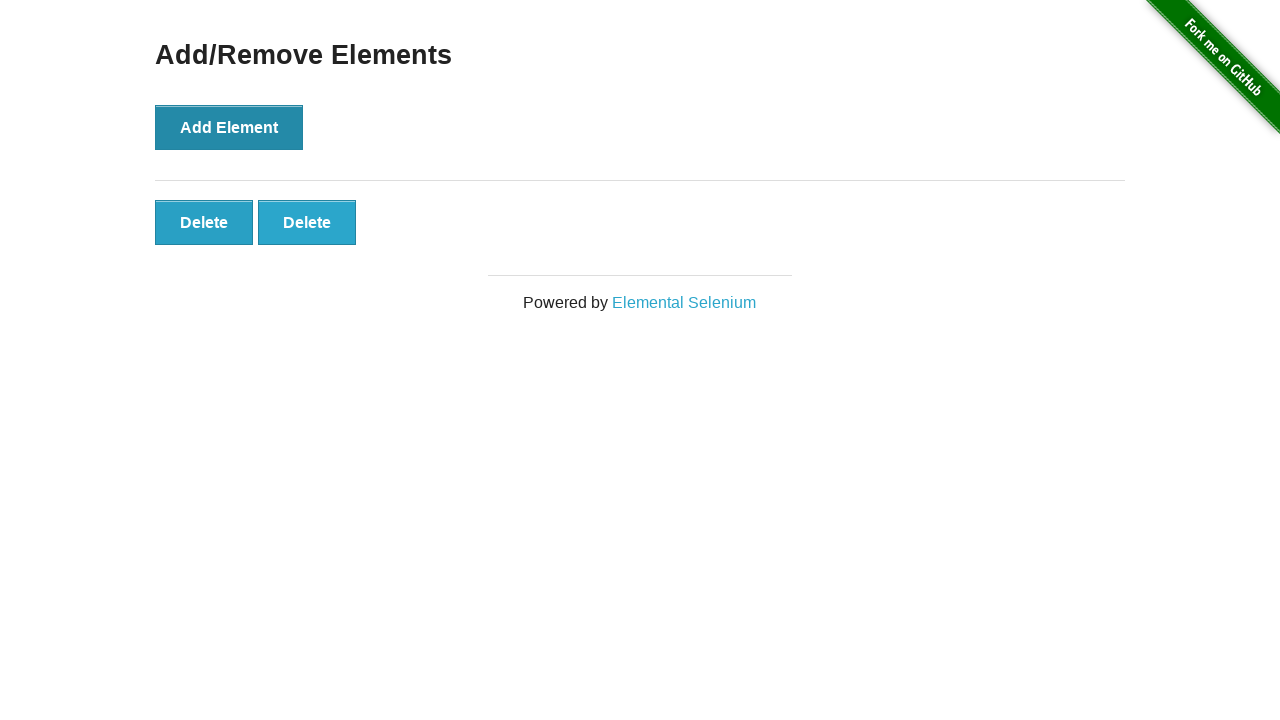

Waited 500ms after deletion
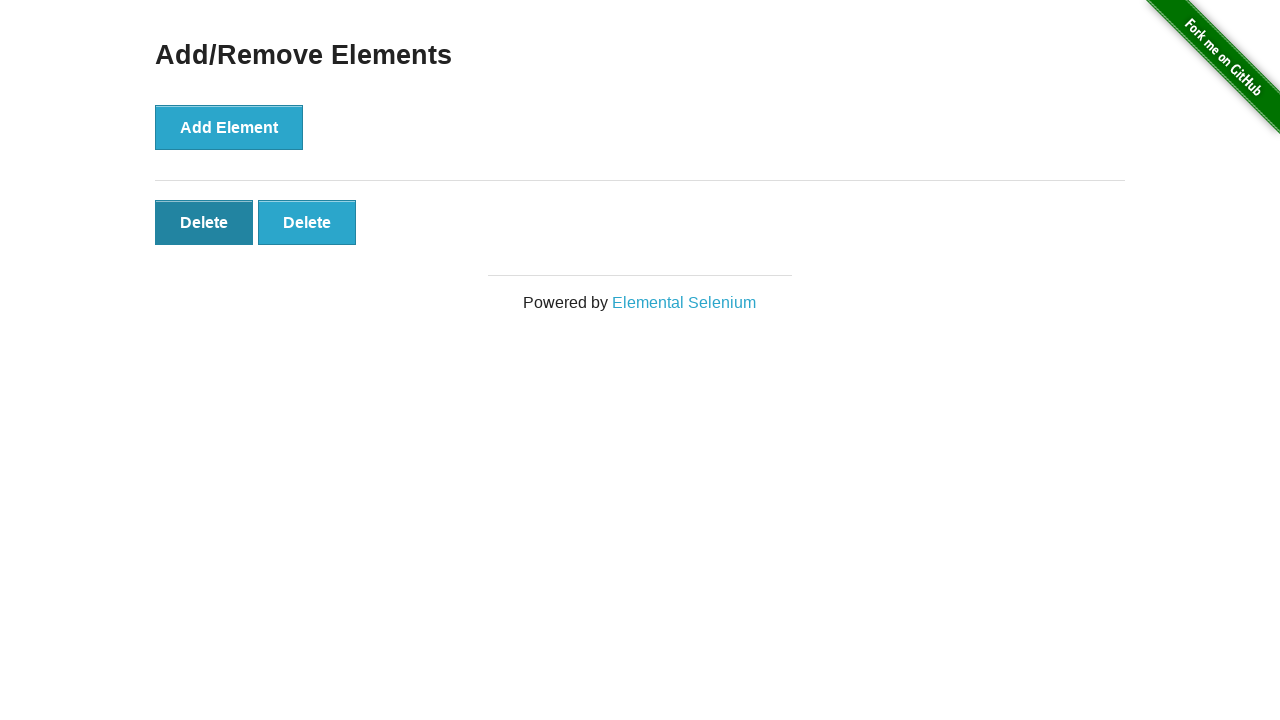

Clicked delete button (iteration 2/3) to remove a created button at (204, 222) on xpath=/html/body/div[2]/div/div/div/button
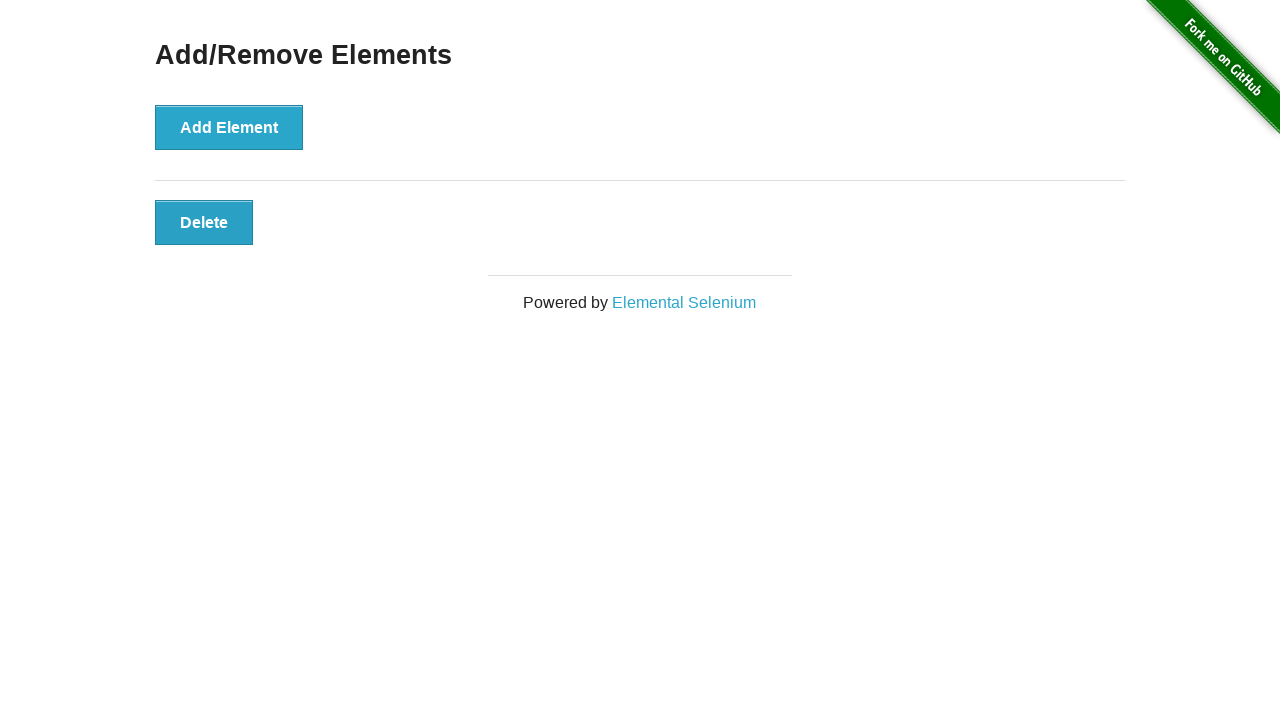

Waited 500ms after deletion
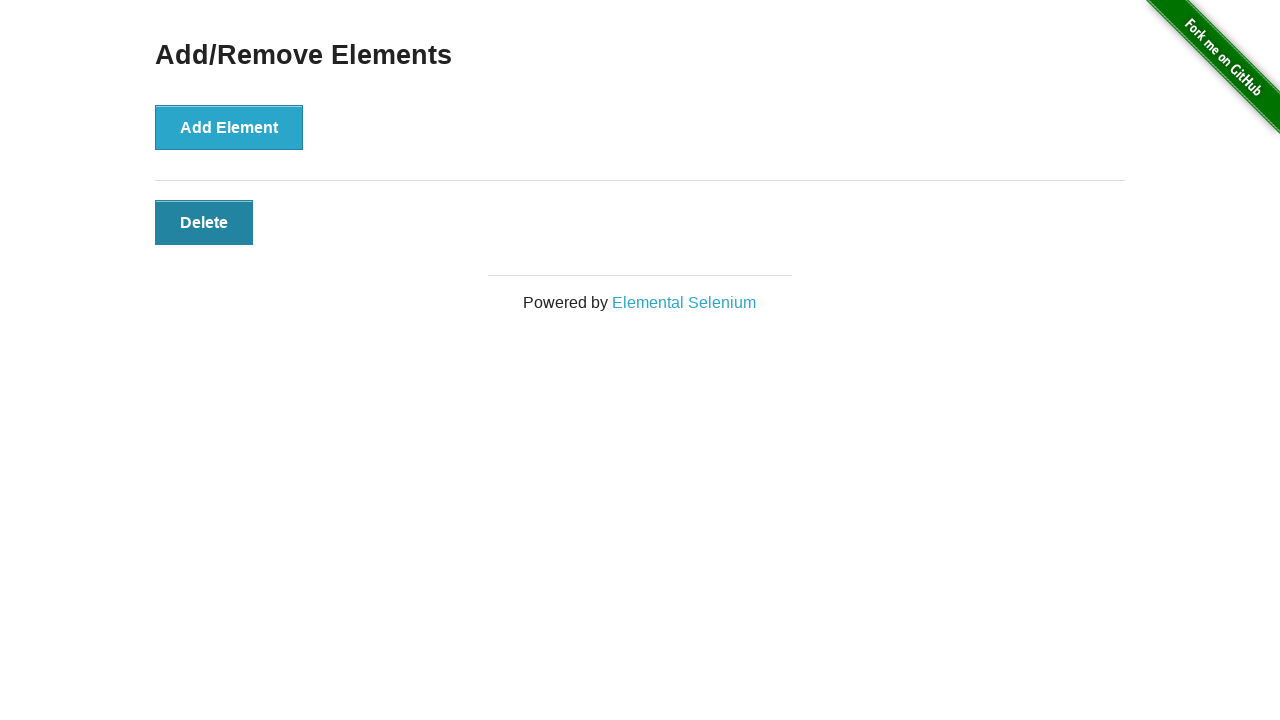

Clicked delete button (iteration 3/3) to remove a created button at (204, 222) on xpath=/html/body/div[2]/div/div/div/button
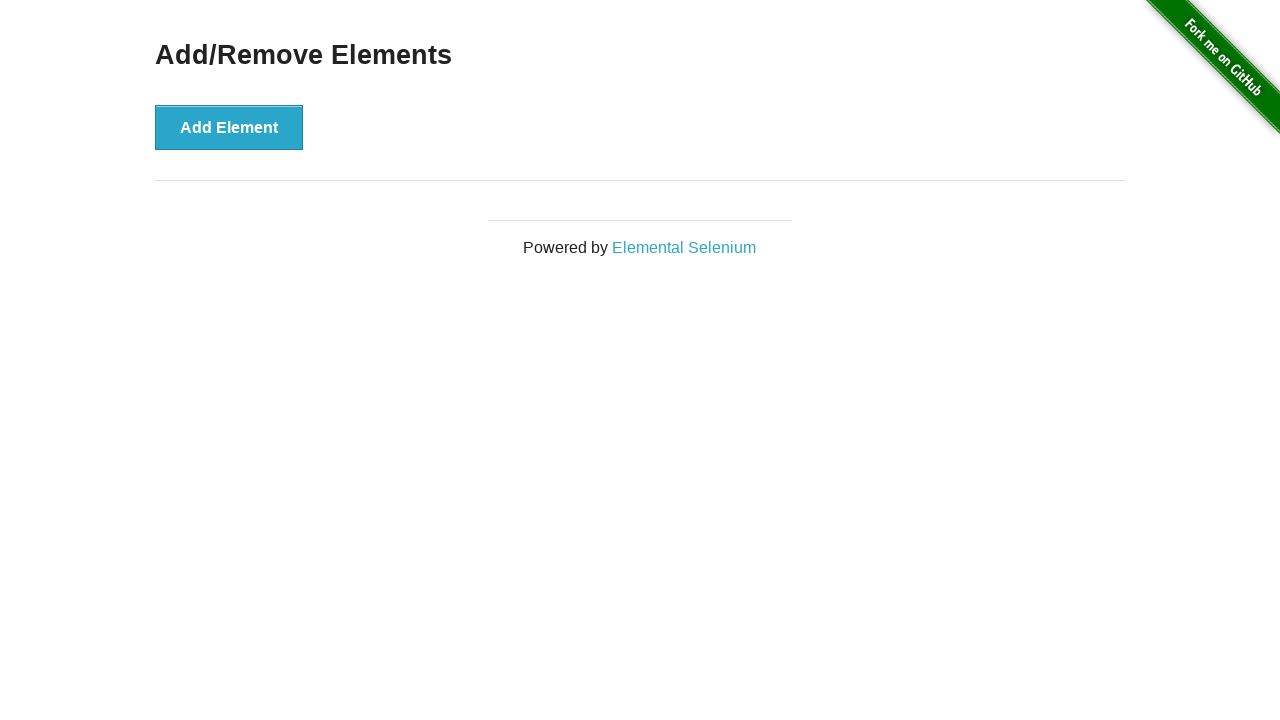

Waited 500ms after deletion
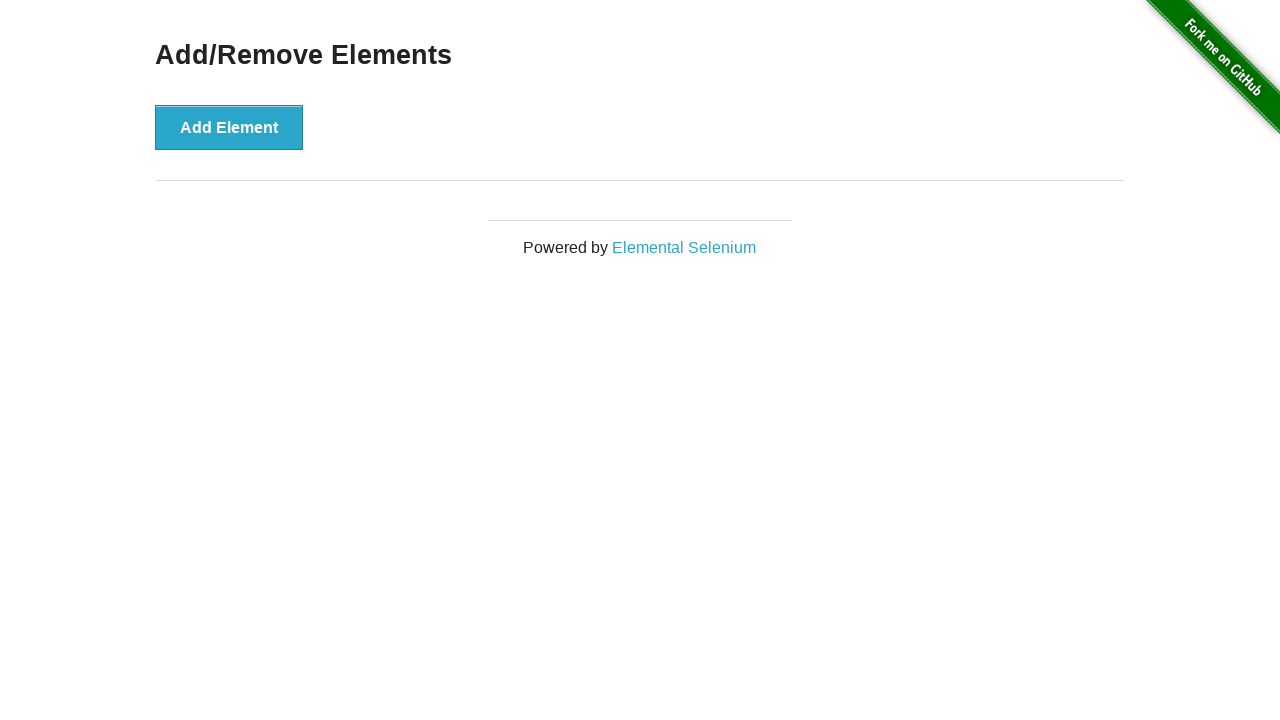

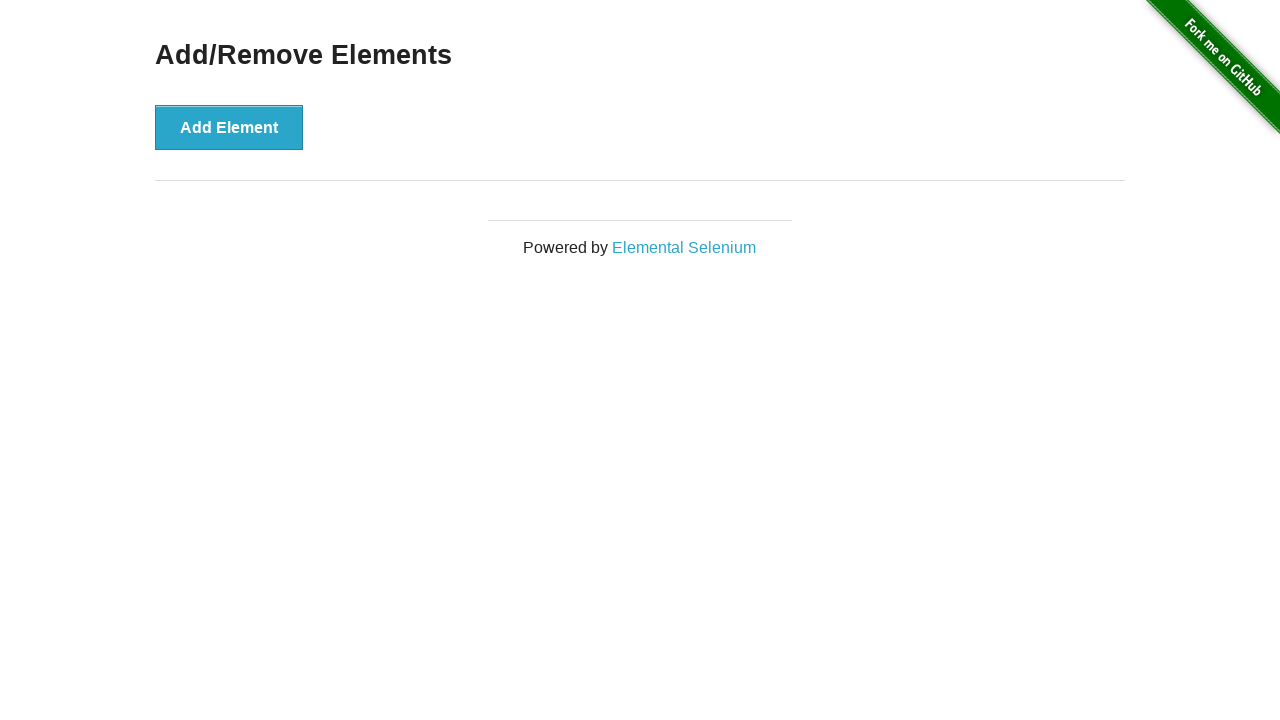